Tests that edits are cancelled when pressing Escape key

Starting URL: https://demo.playwright.dev/todomvc

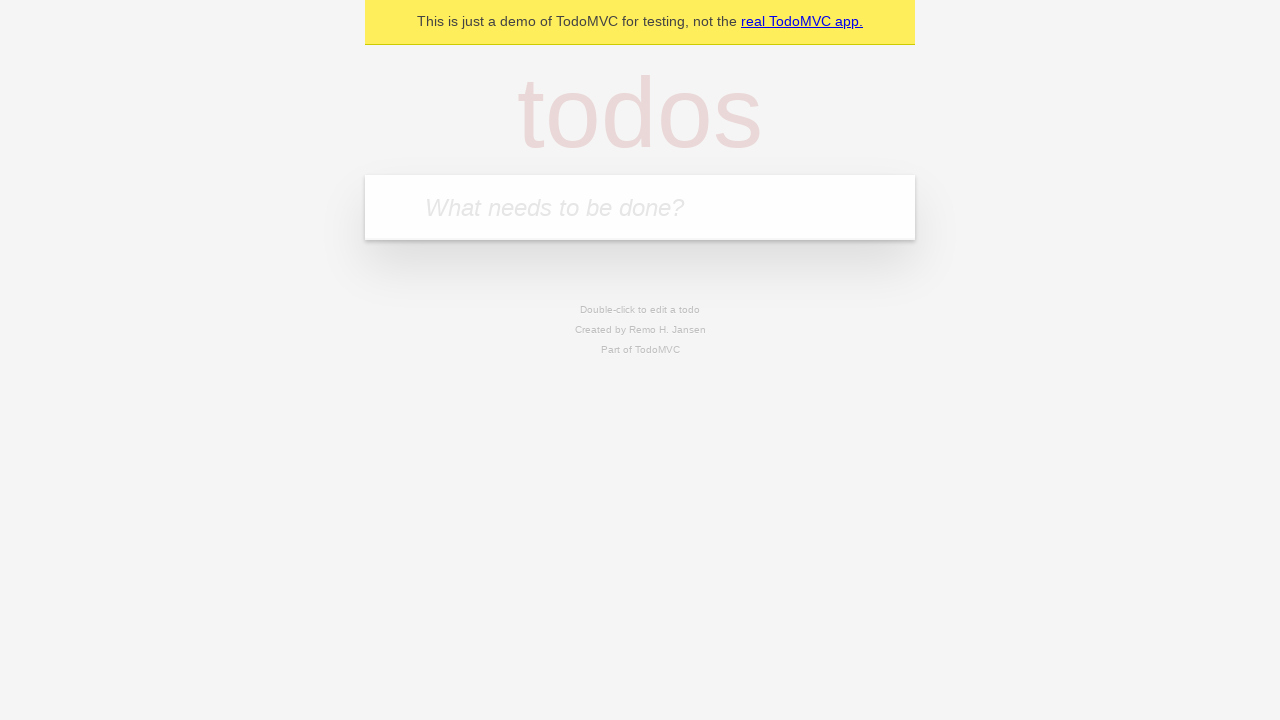

Filled new-todo input with 'buy some cheese' on .new-todo
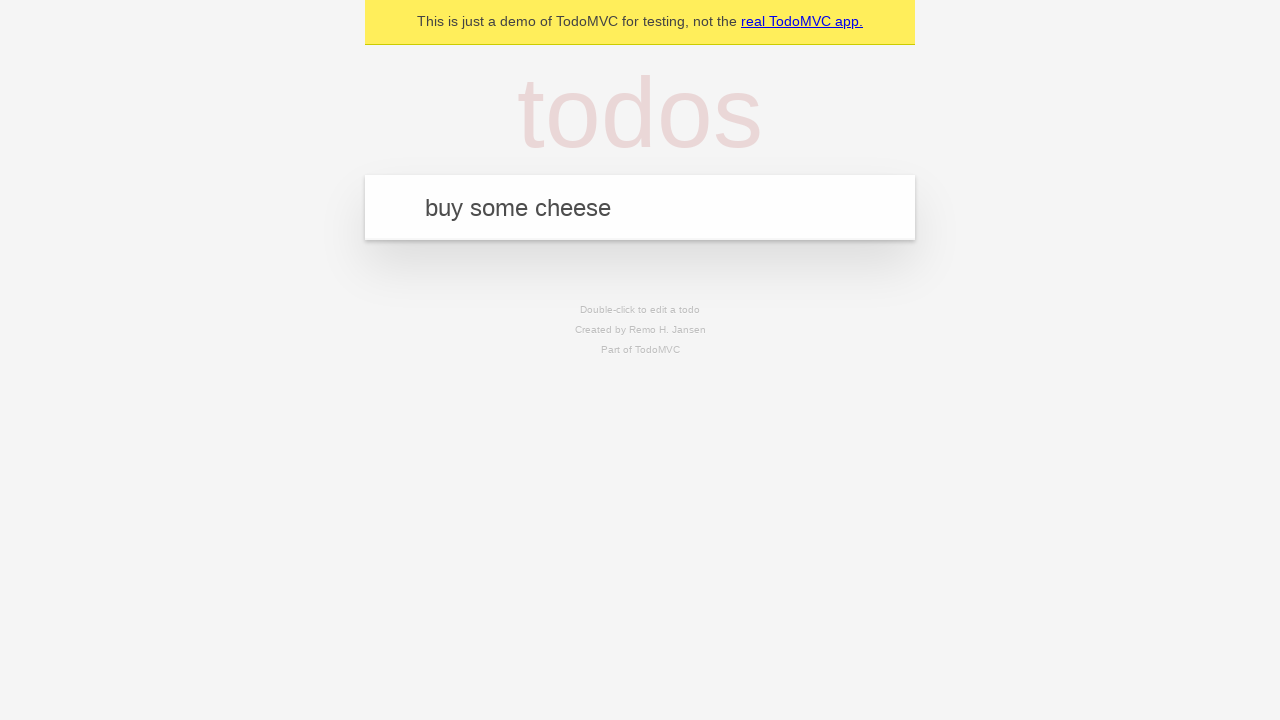

Pressed Enter to create first todo item on .new-todo
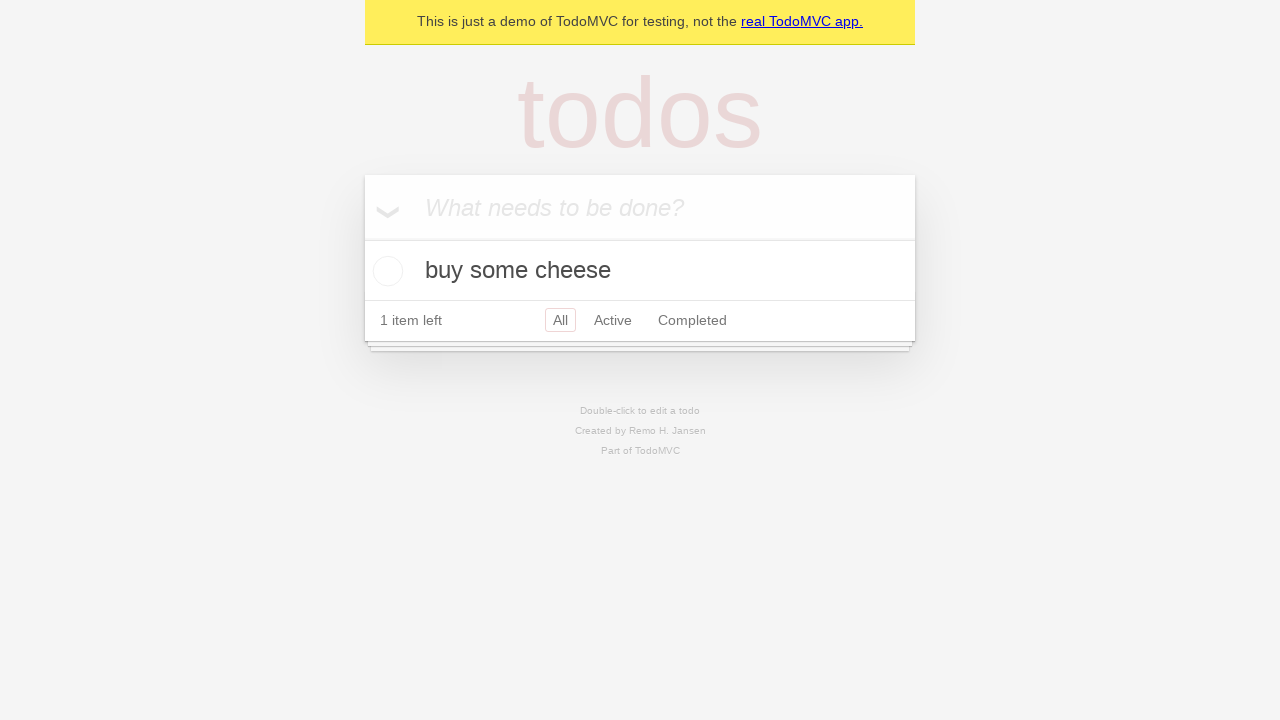

Filled new-todo input with 'feed the cat' on .new-todo
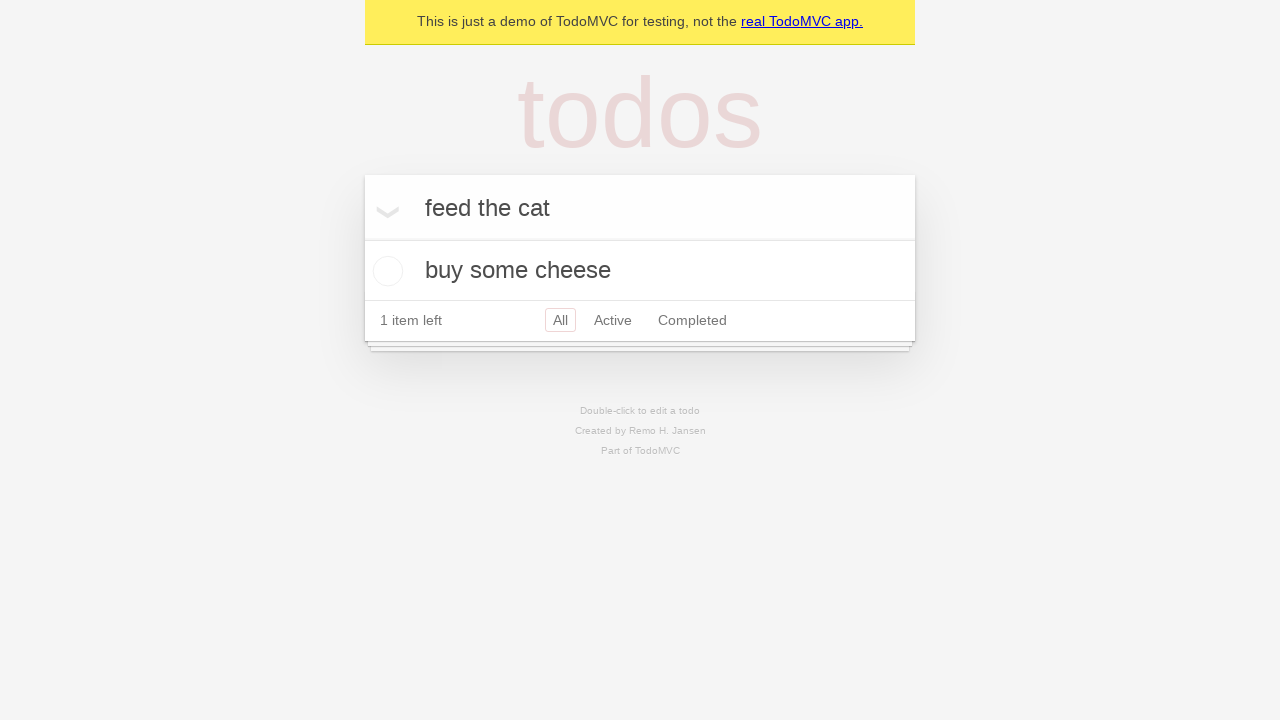

Pressed Enter to create second todo item on .new-todo
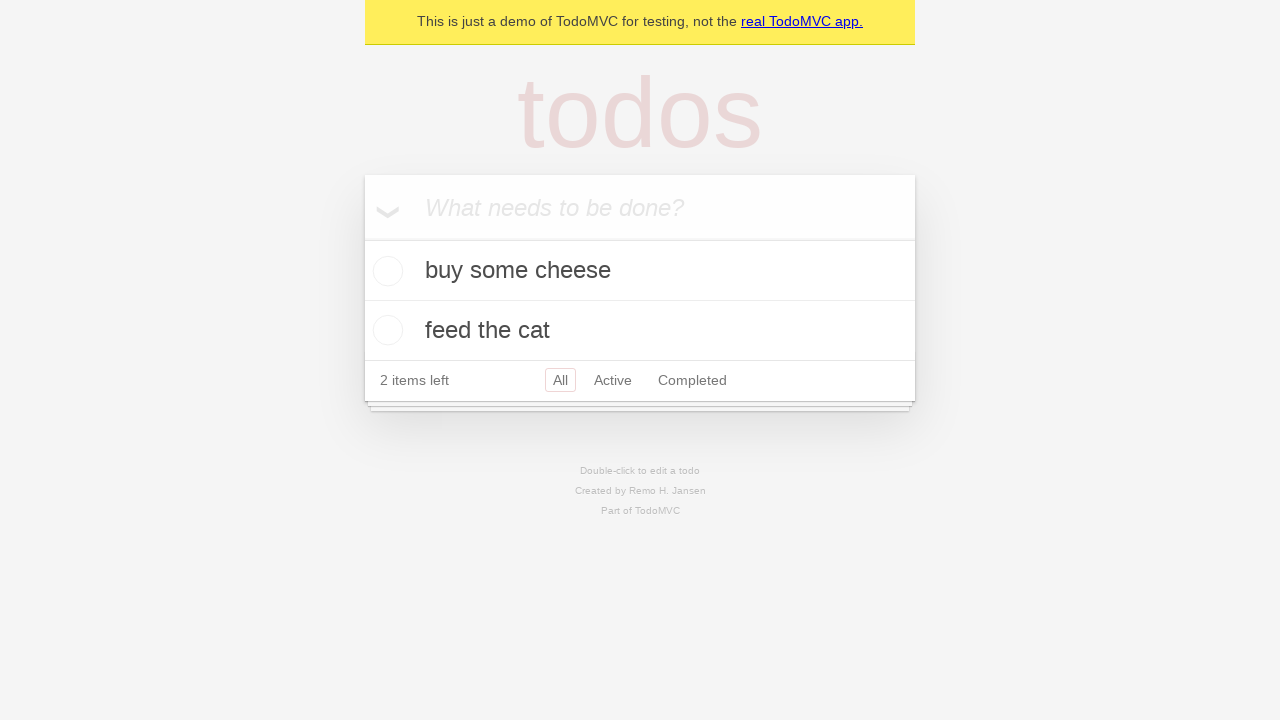

Filled new-todo input with 'book a doctors appointment' on .new-todo
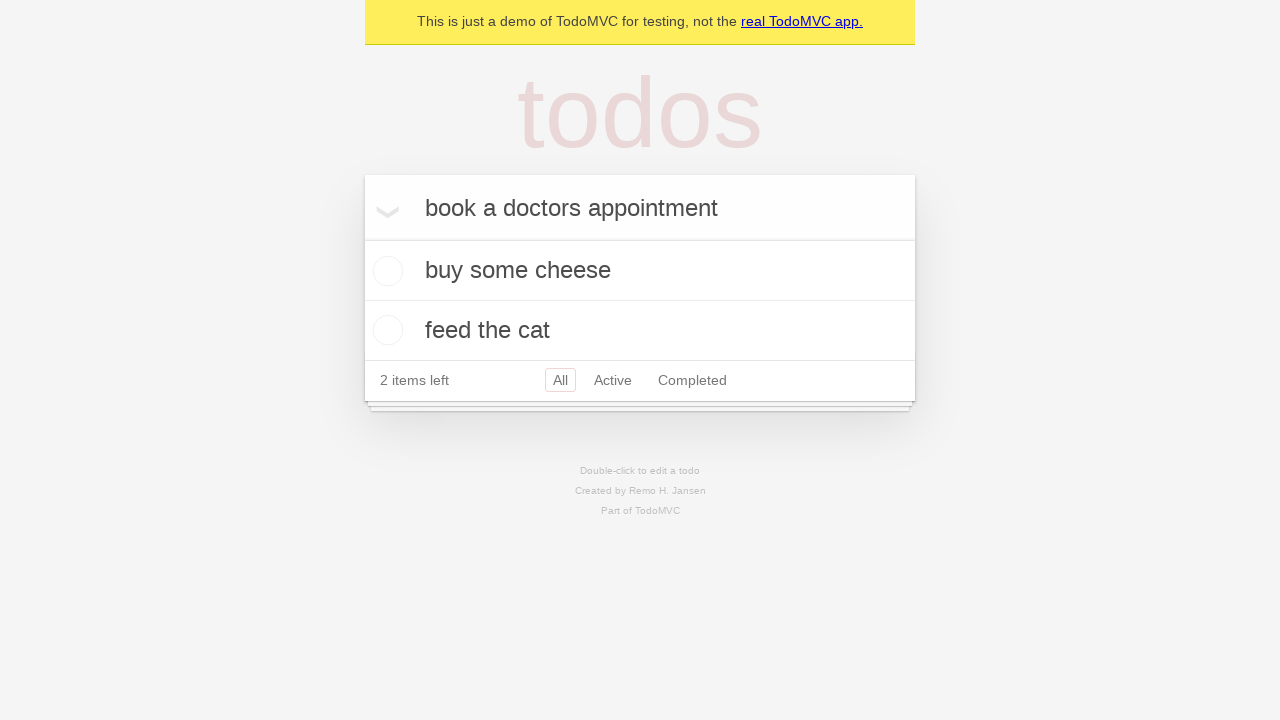

Pressed Enter to create third todo item on .new-todo
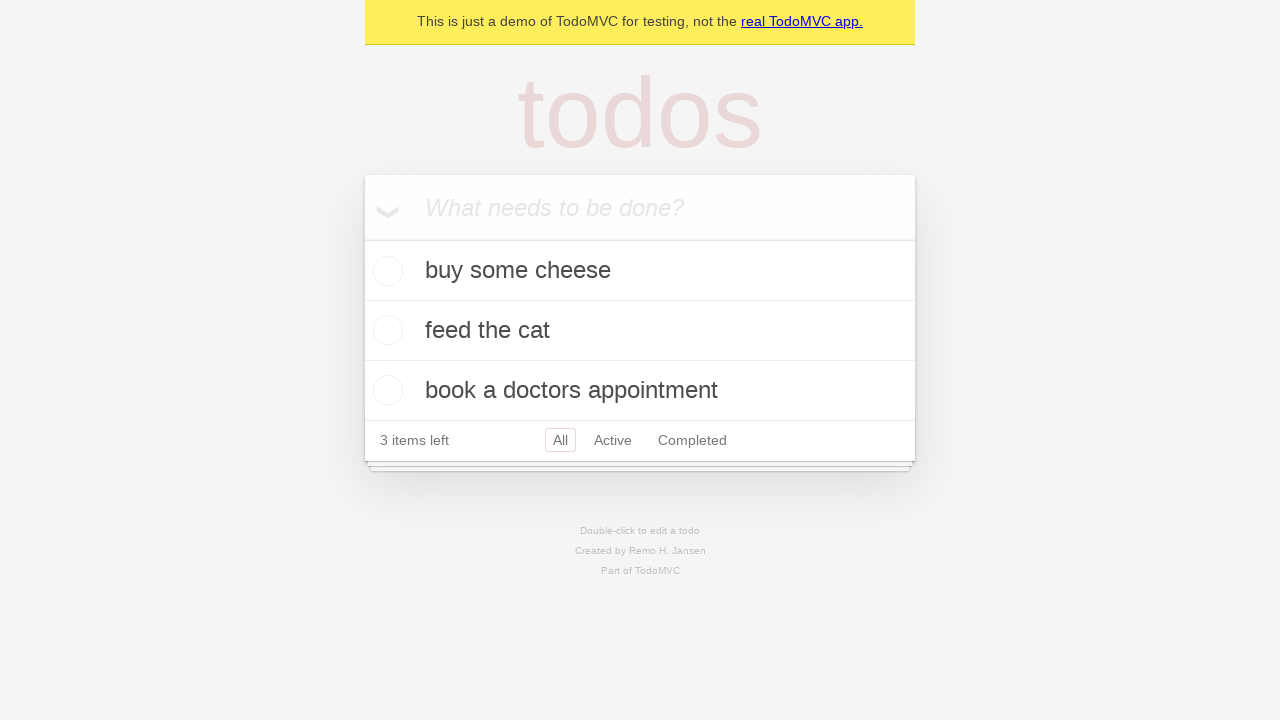

Waited for all three todo items to be rendered
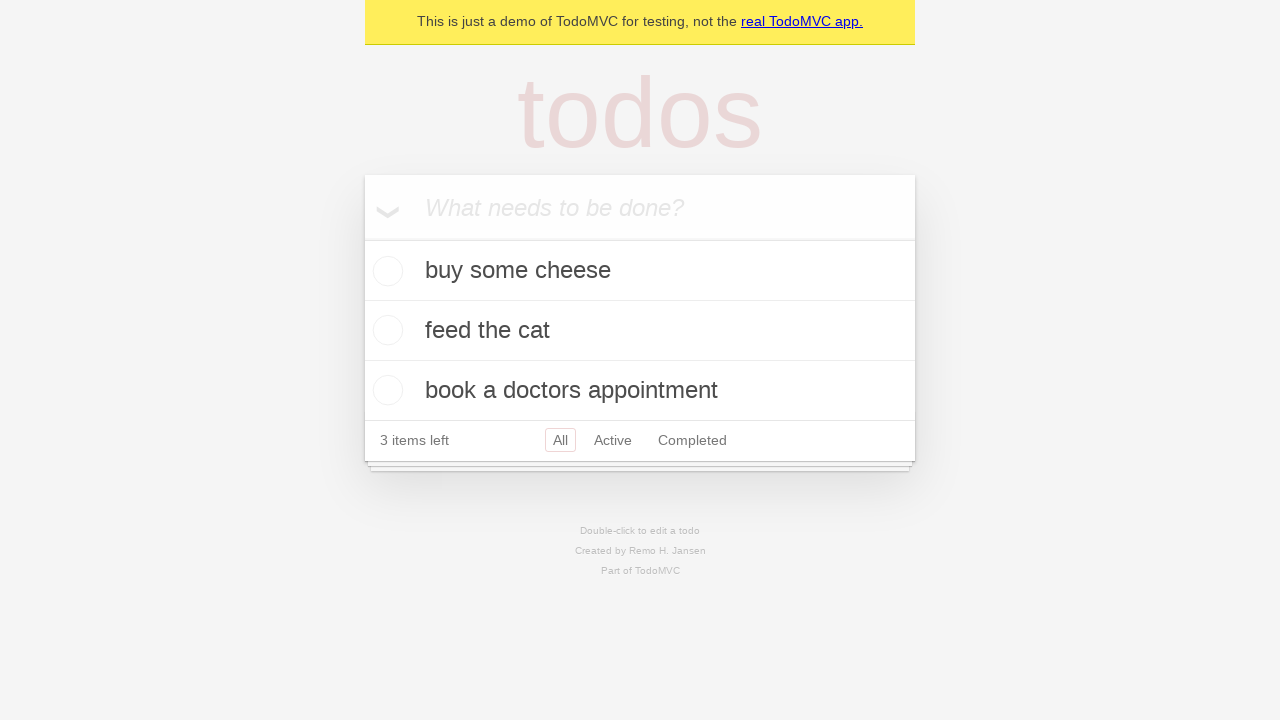

Double-clicked on second todo item to enter edit mode at (640, 331) on .todo-list li >> nth=1
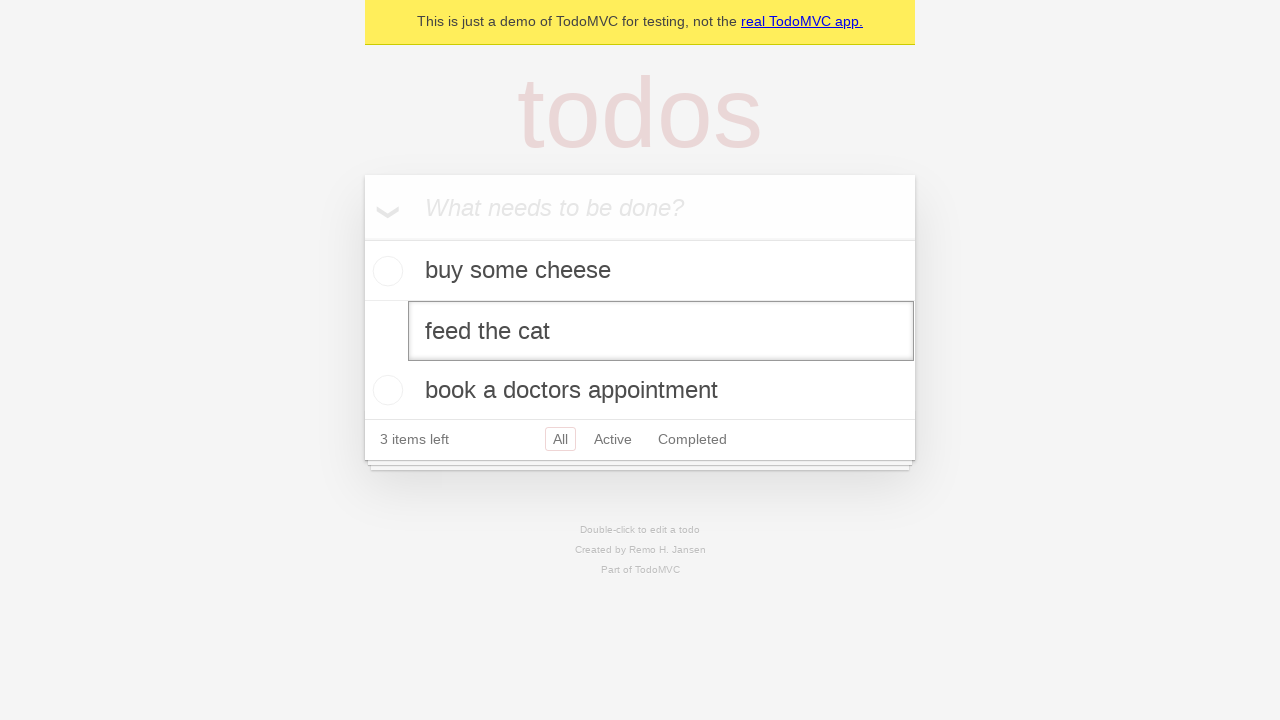

Pressed Escape key to cancel edit mode on .todo-list li >> nth=1 >> .edit
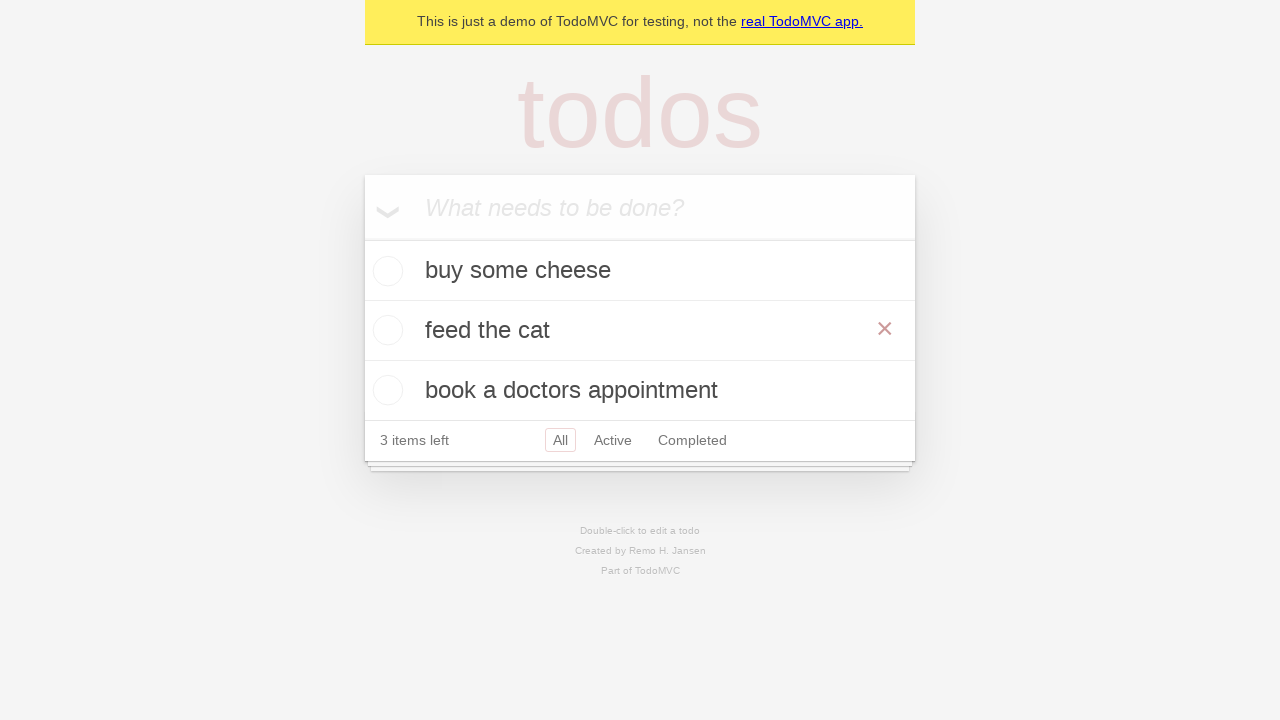

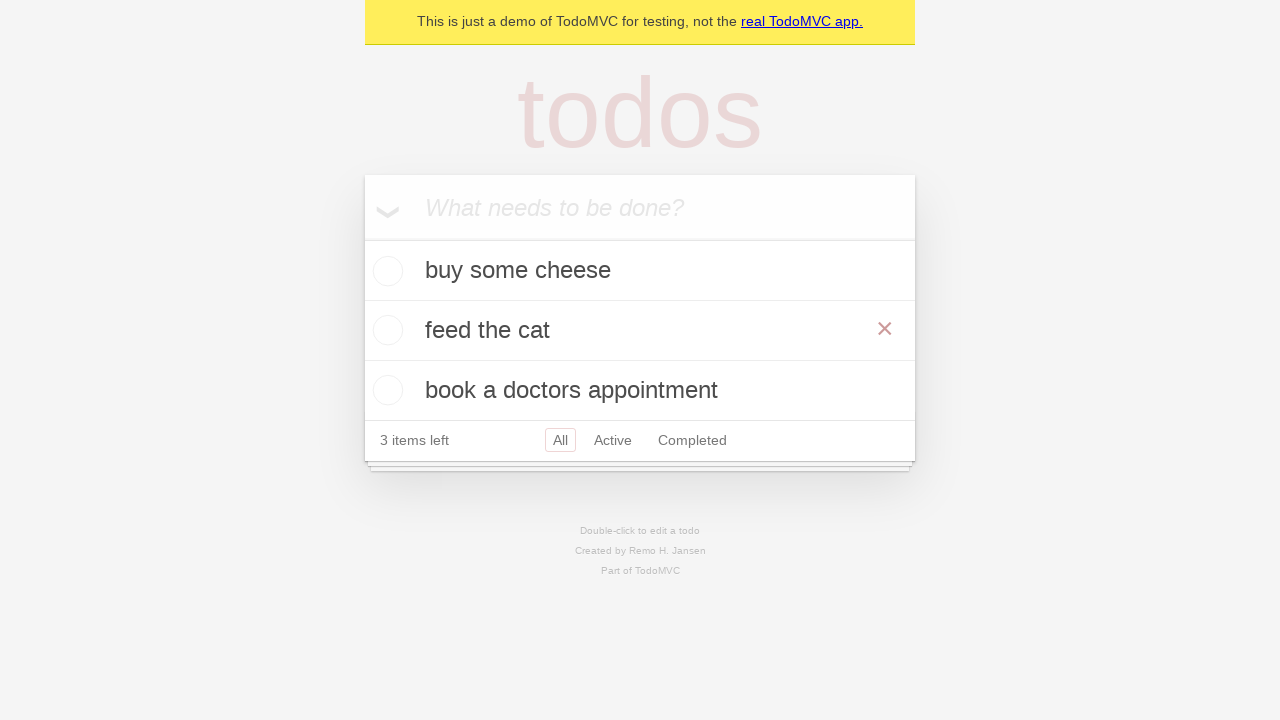